Tests editable/searchable dropdown functionality by typing country names and selecting from filtered options, then verifying the selected values are displayed correctly.

Starting URL: https://react.semantic-ui.com/maximize/dropdown-example-search-selection/

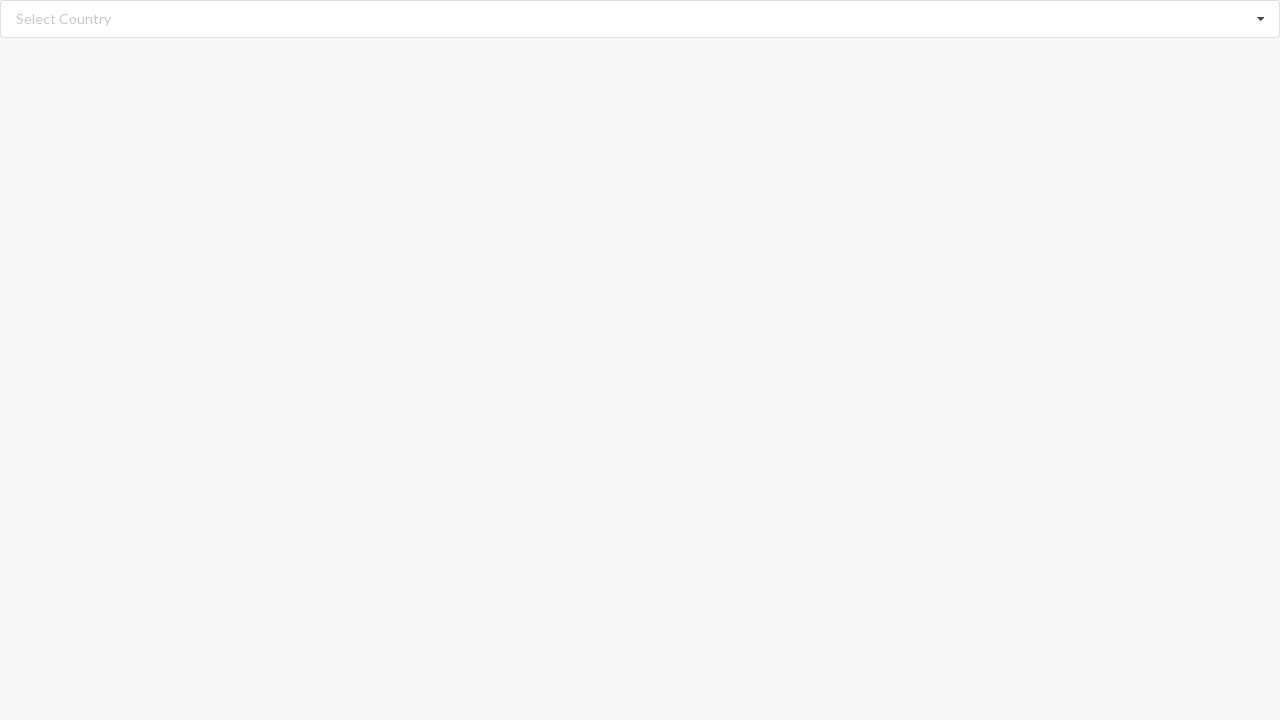

Filled editable dropdown with 'Argentina' on //div[@role='combobox']/input
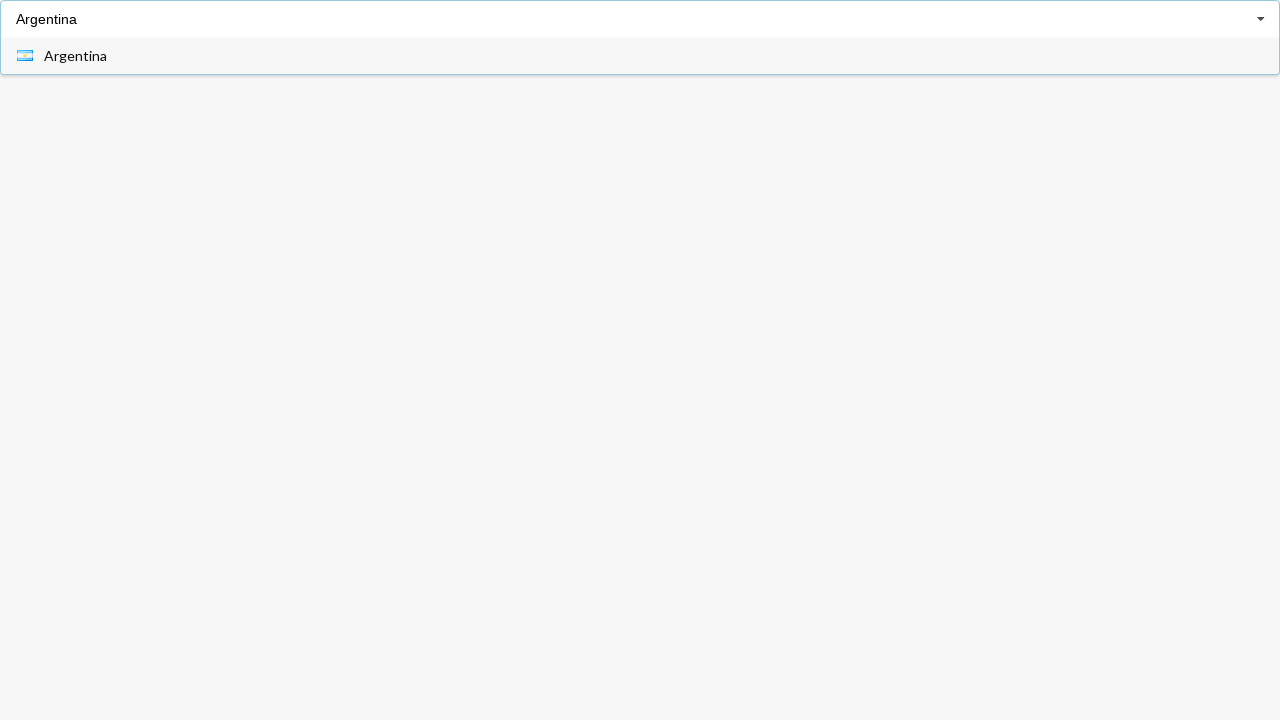

Dropdown menu appeared with filtered options
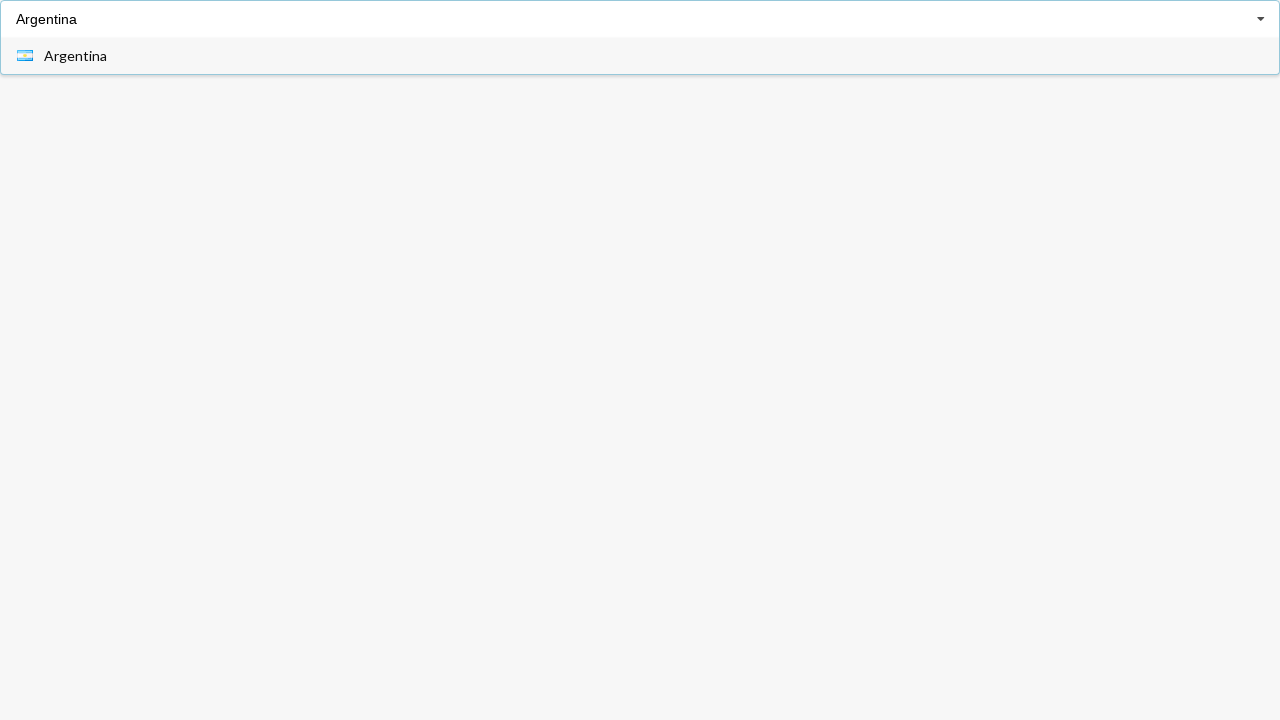

Selected 'Argentina' from dropdown menu at (76, 56) on xpath=//div[contains(@class,'visible menu transition')]//span[text()='Argentina'
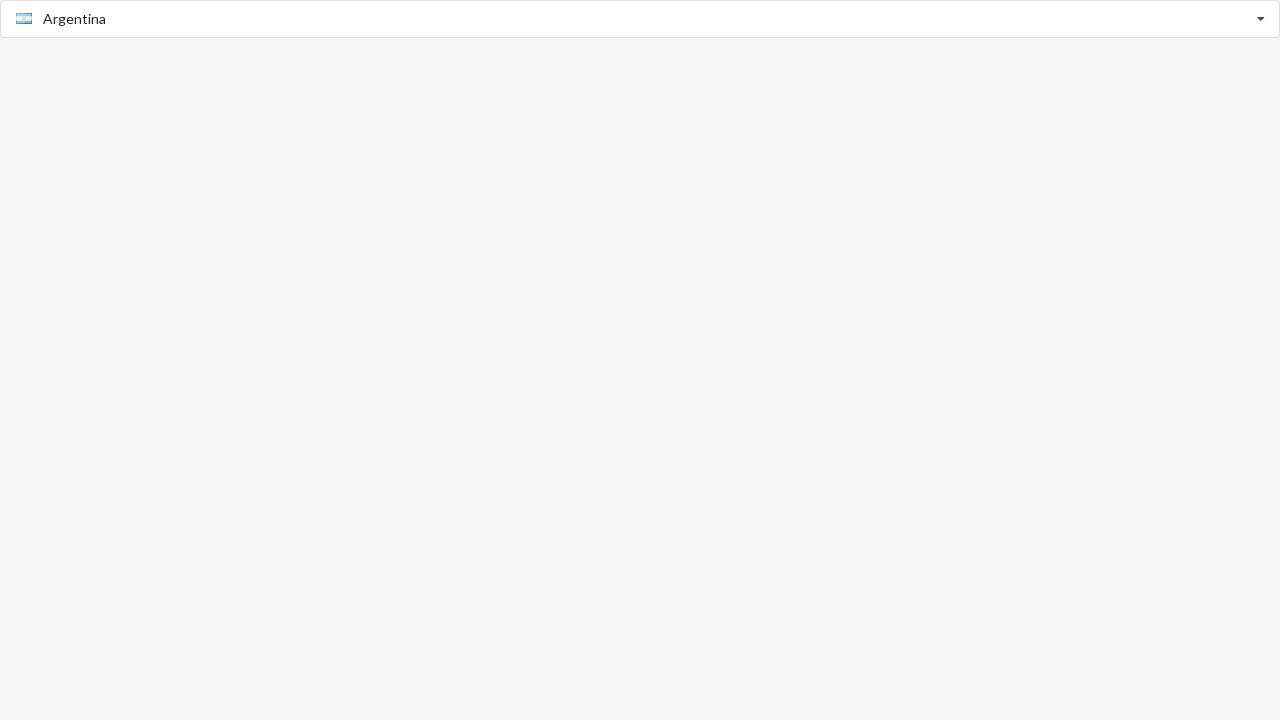

Verified 'Argentina' is displayed as selected value
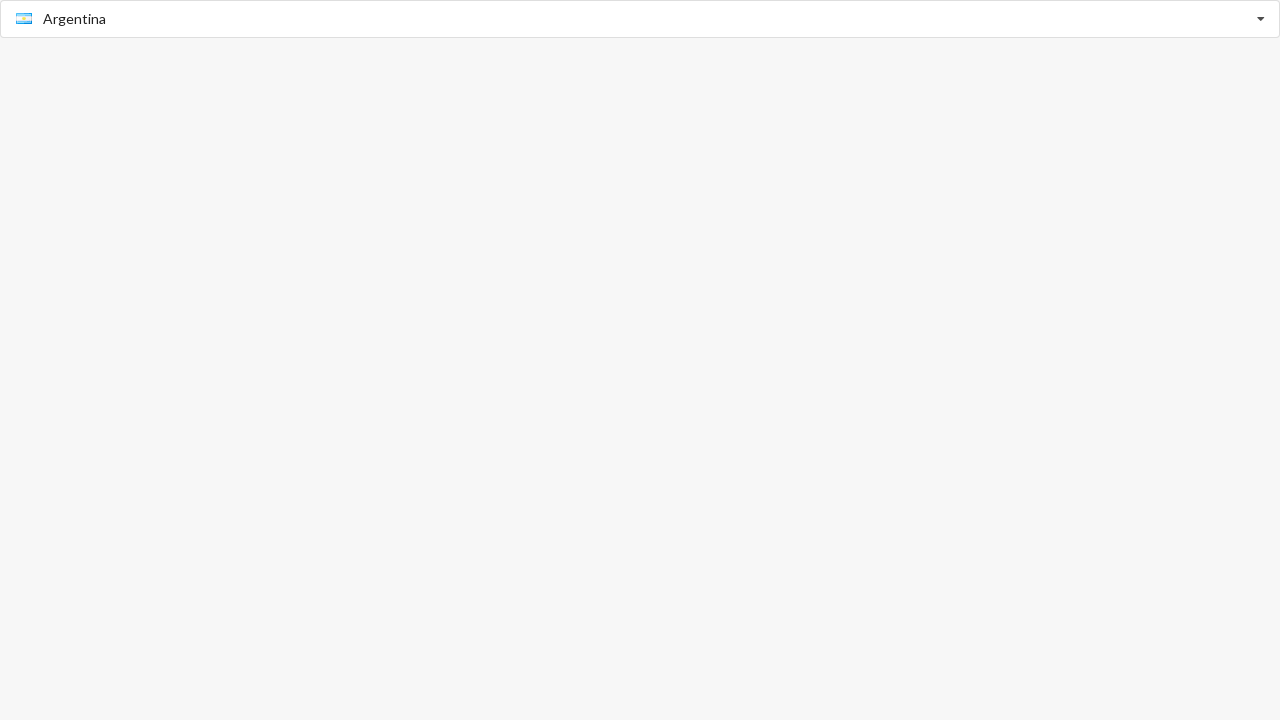

Filled editable dropdown with 'Australia' on //div[@role='combobox']/input
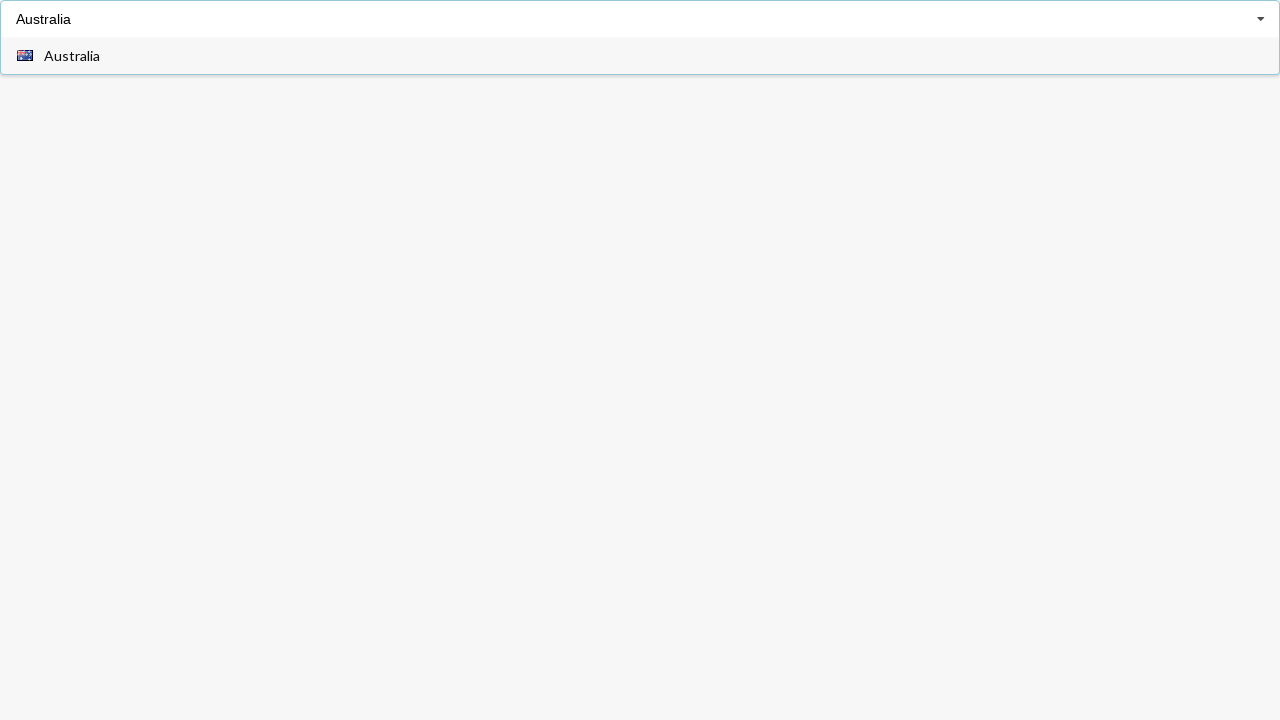

Dropdown menu appeared with filtered options
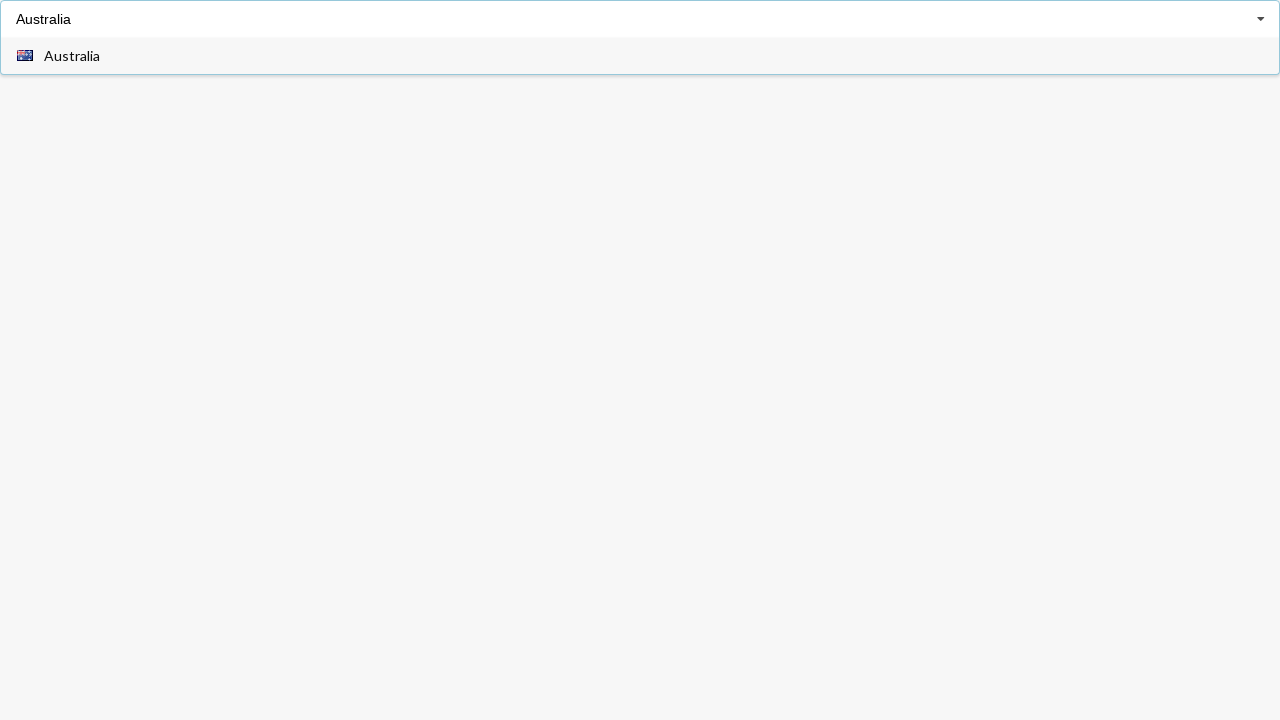

Selected 'Australia' from dropdown menu at (72, 56) on xpath=//div[contains(@class,'visible menu transition')]//span[text()='Australia'
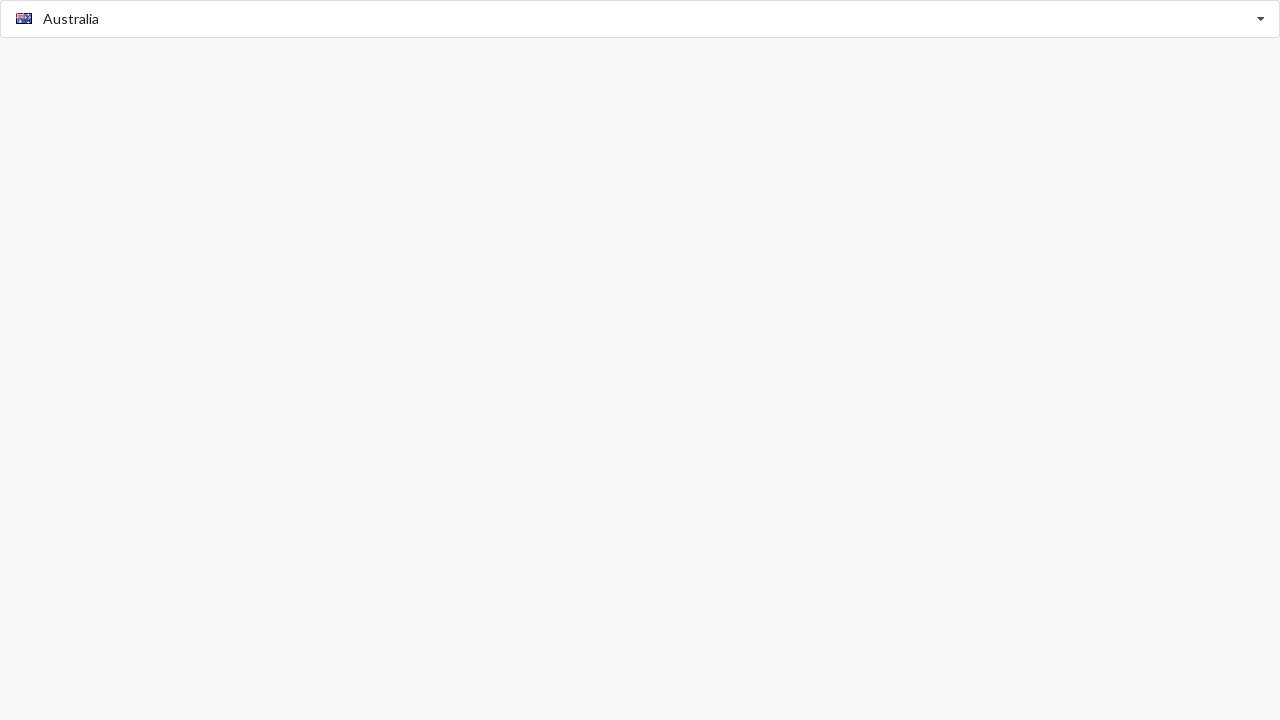

Verified 'Australia' is displayed as selected value
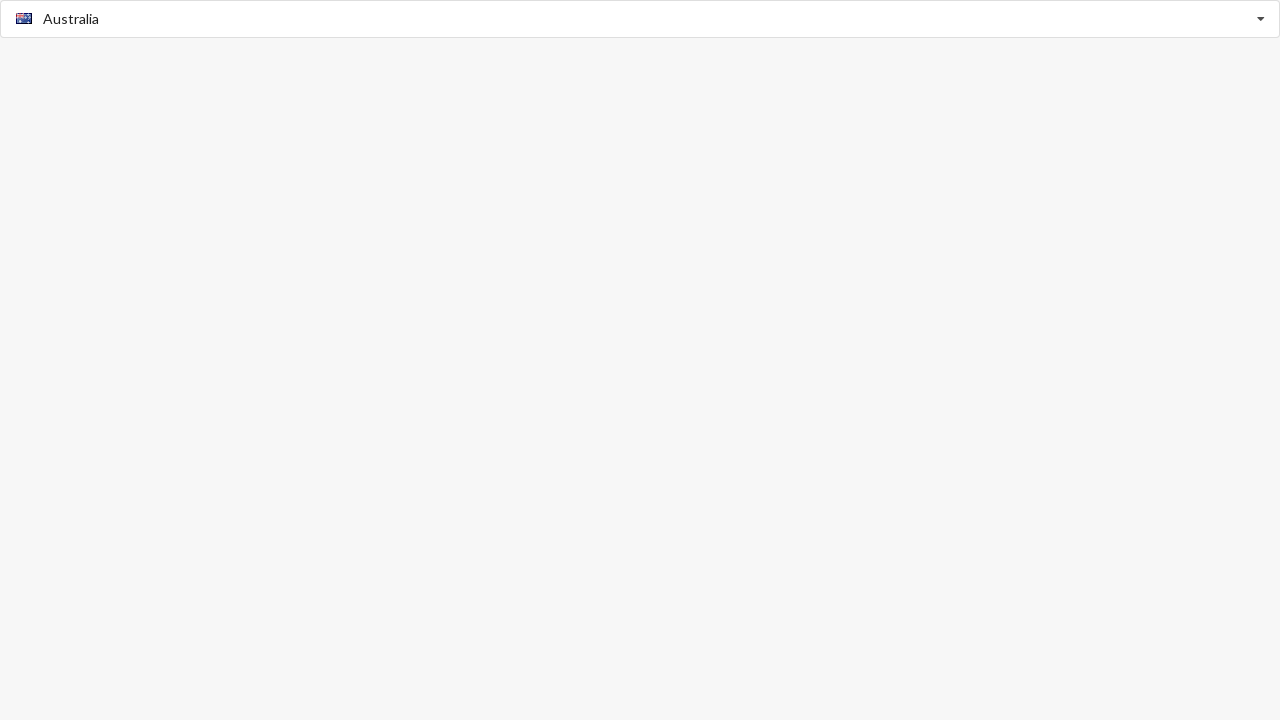

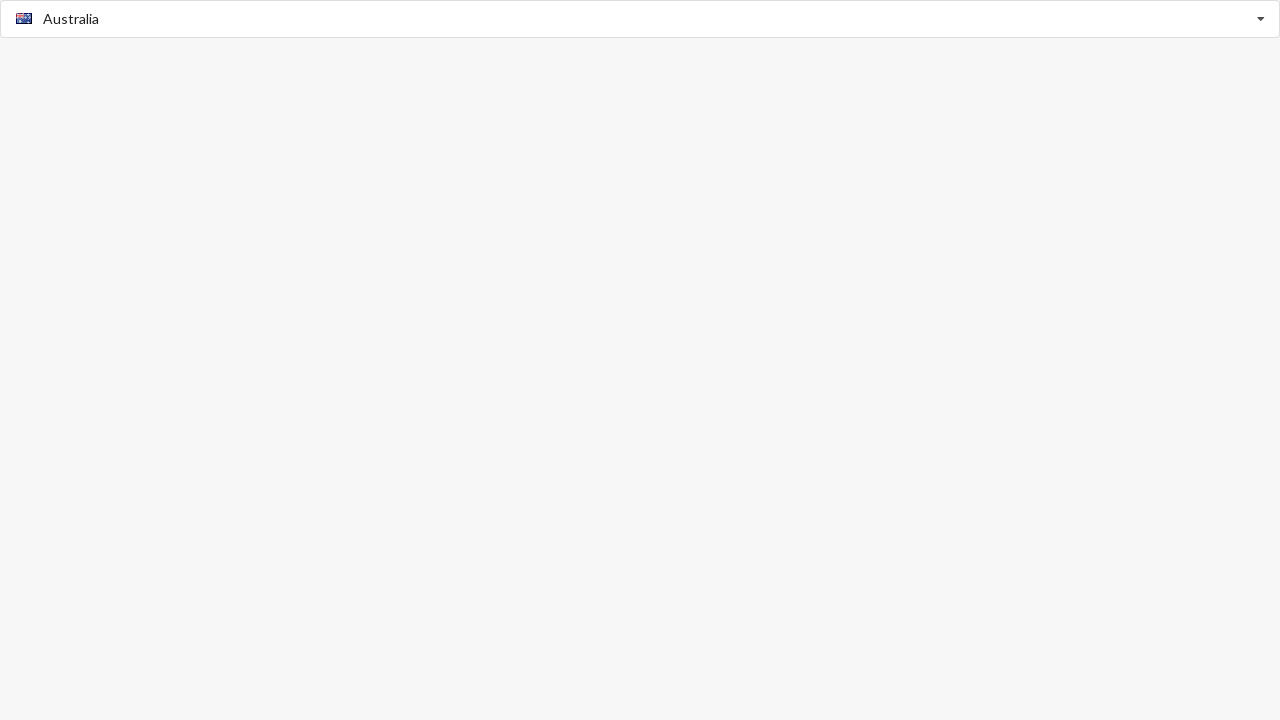